Tests JavaScript confirm dialog by clicking the second button, dismissing the alert, and verifying the cancel message is displayed

Starting URL: https://the-internet.herokuapp.com/javascript_alerts

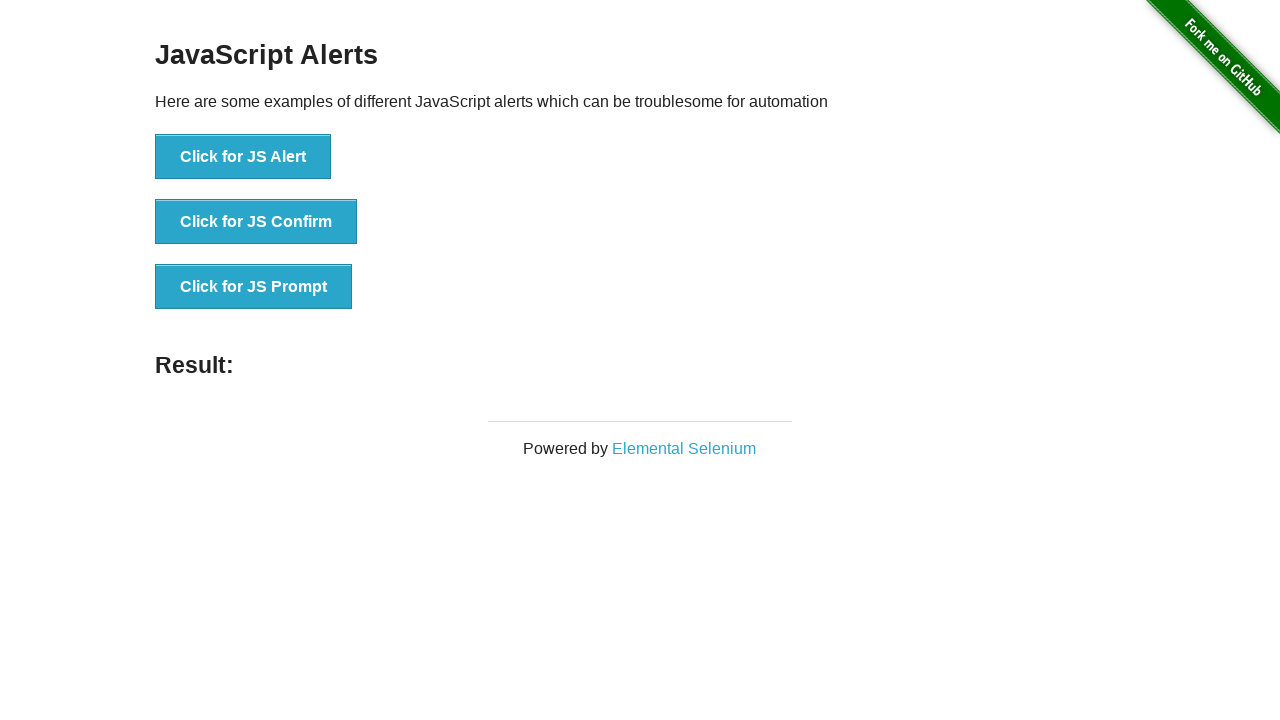

Set up dialog handler to dismiss the confirm dialog
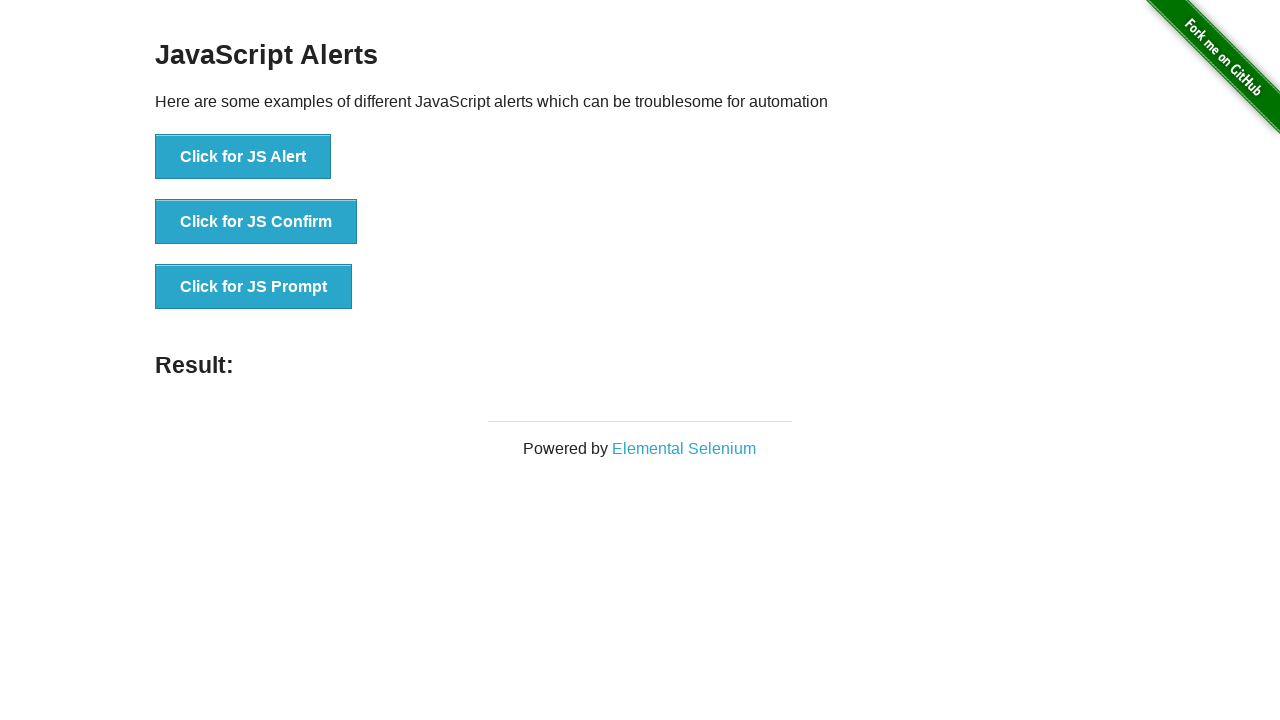

Clicked the 'Click for JS Confirm' button at (256, 222) on xpath=//*[text()='Click for JS Confirm']
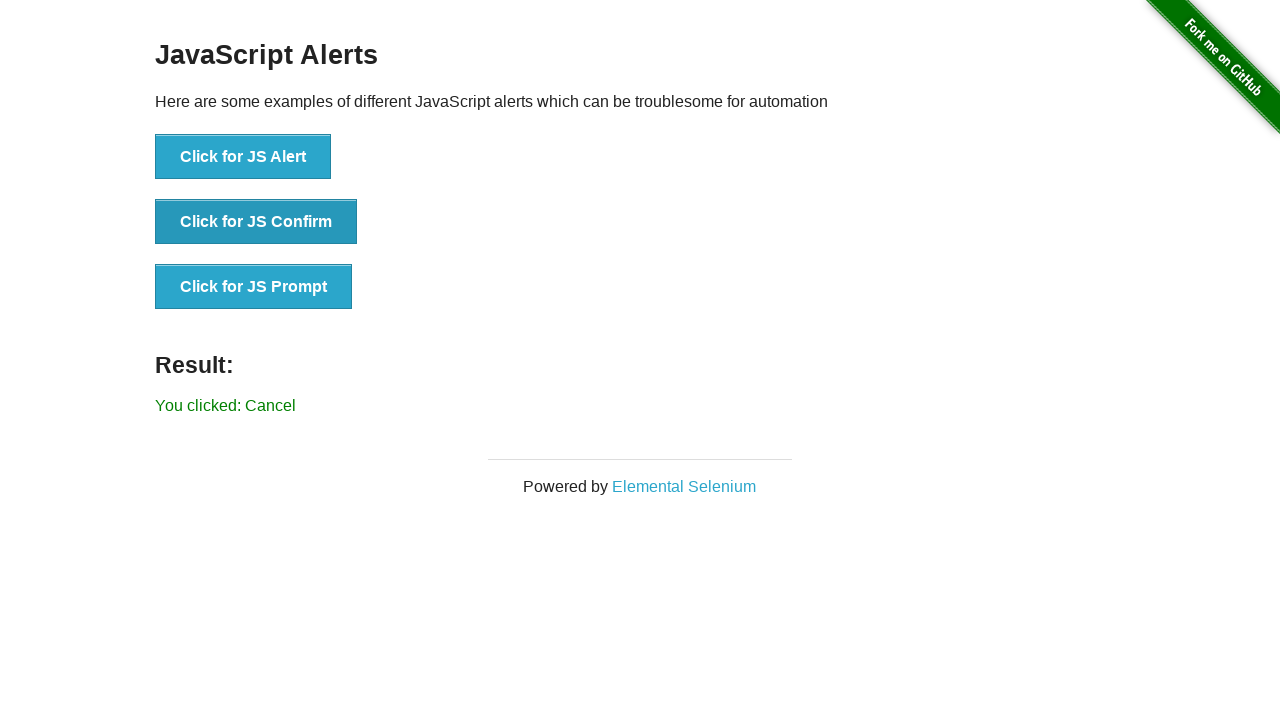

Verified the cancel message 'You clicked: Cancel' is displayed
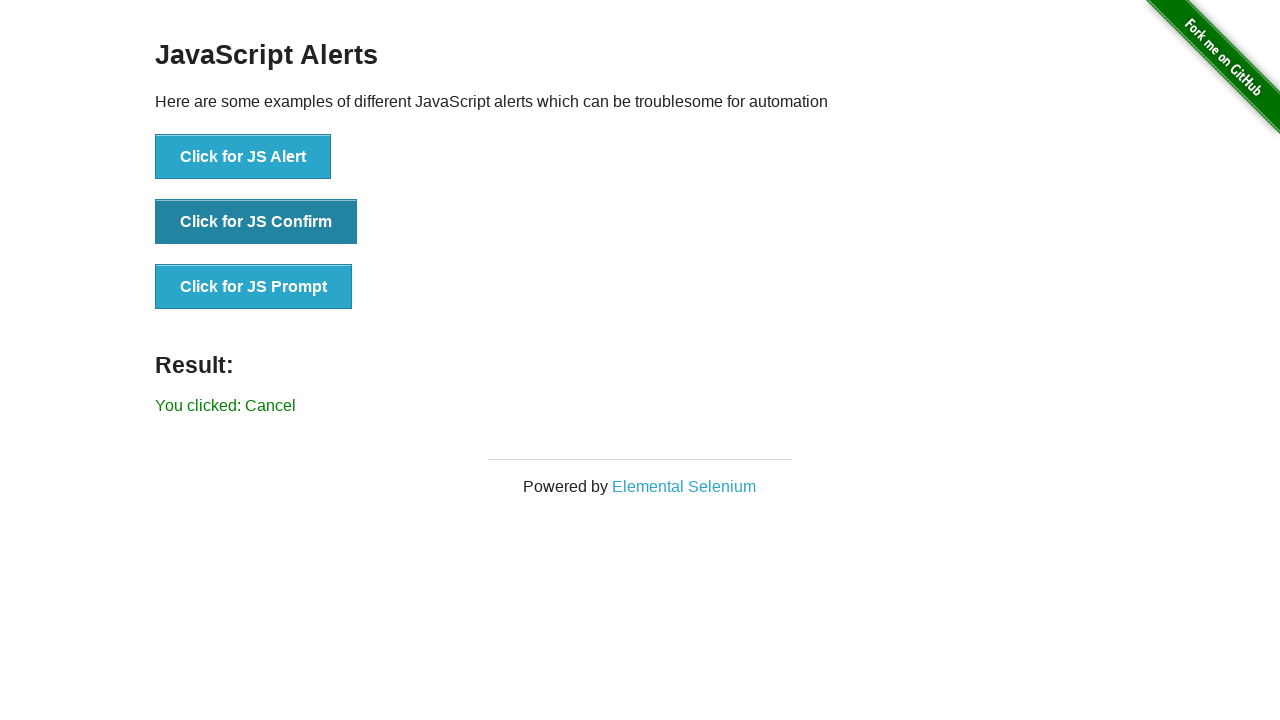

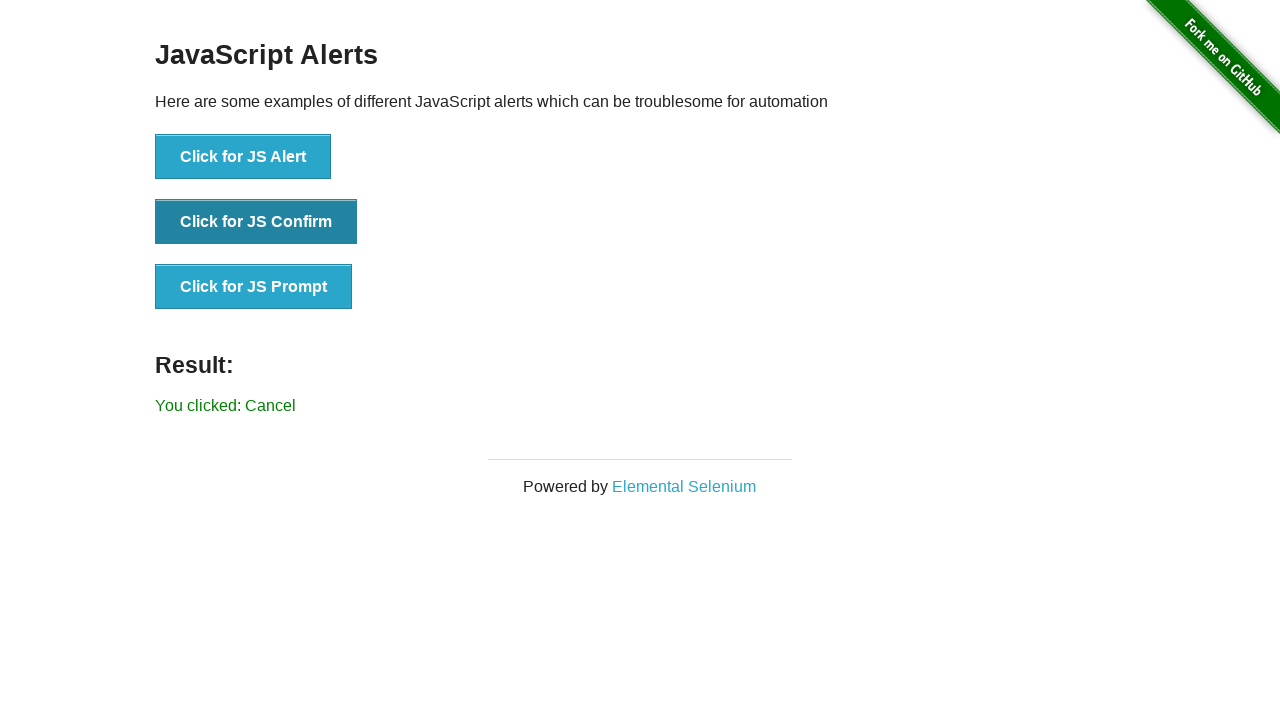